Tests form submission by clicking submit button and verifying navigation to confirmation page

Starting URL: https://bonigarcia.dev/selenium-webdriver-java/web-form.html

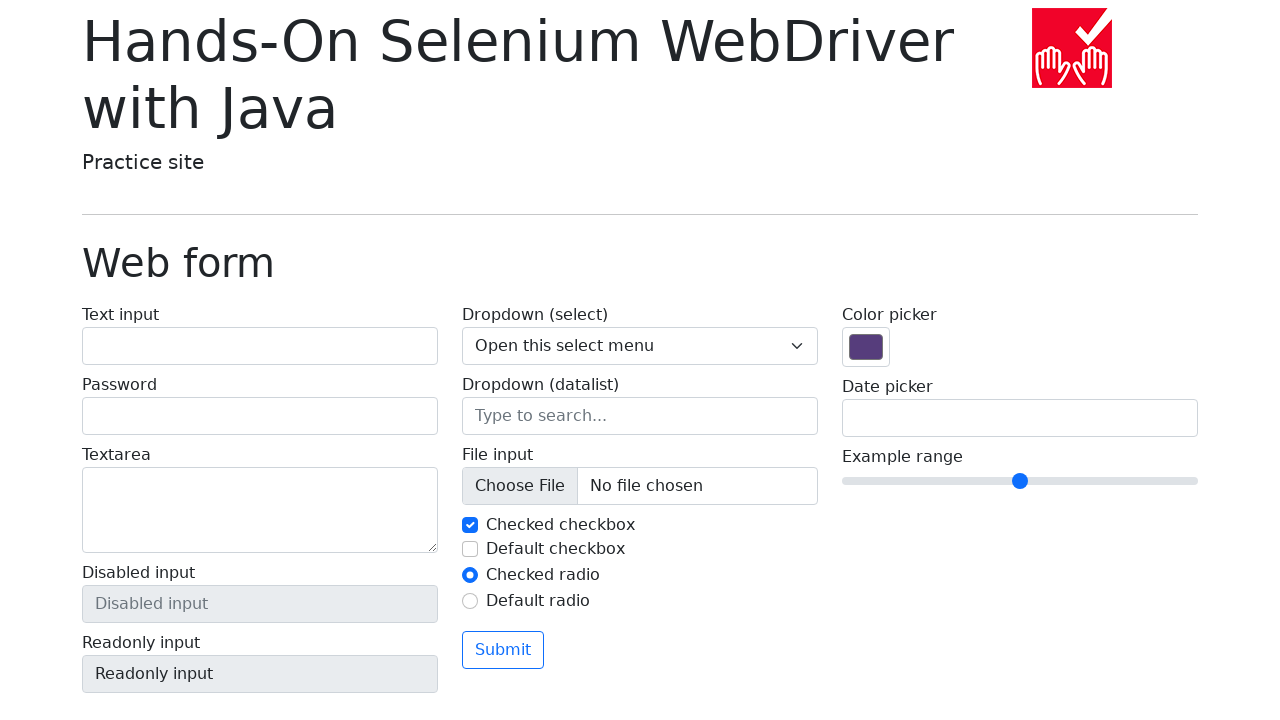

Clicked submit button to submit form at (503, 650) on button[type='submit']
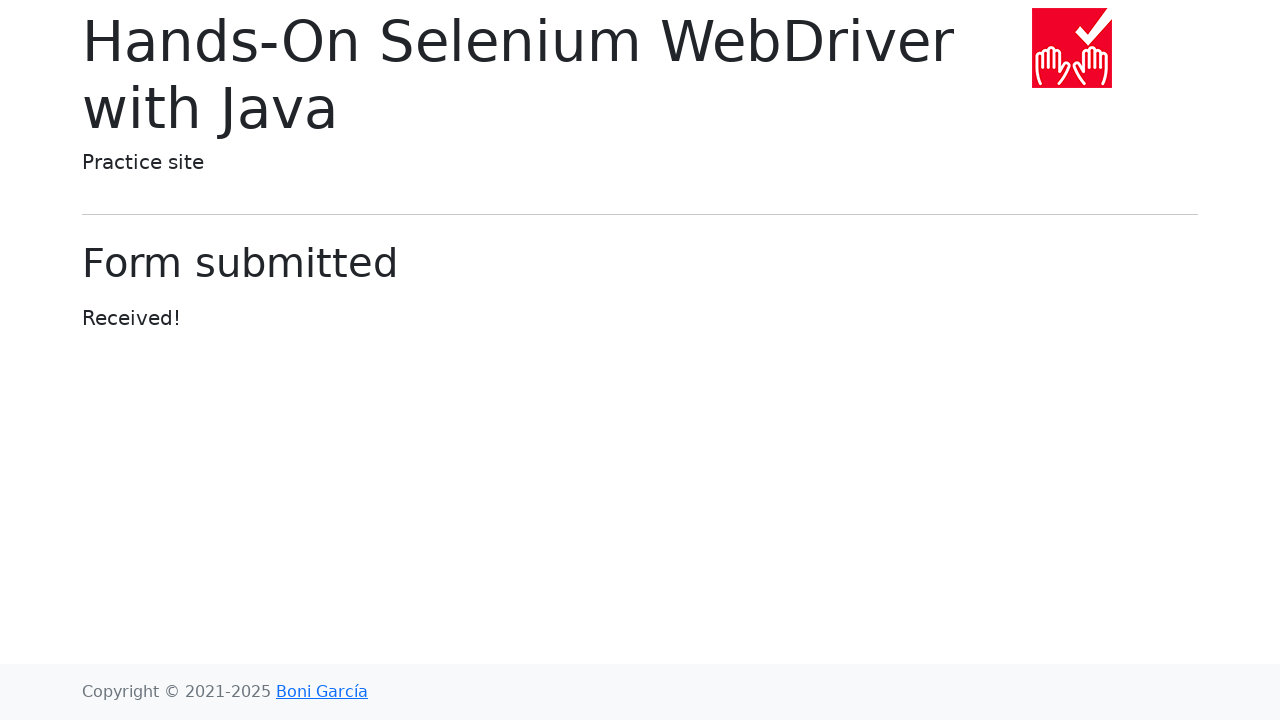

Navigated to confirmation page (submitted-form.html)
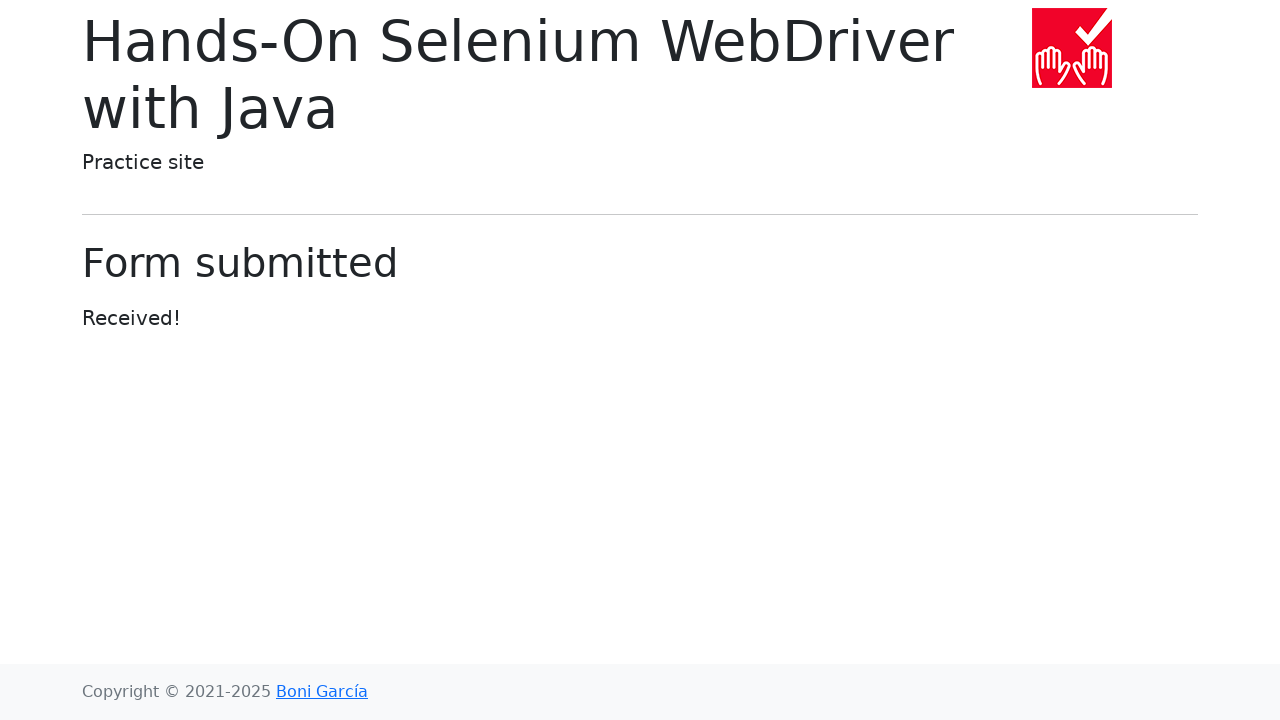

Located success message element (h1.display-6)
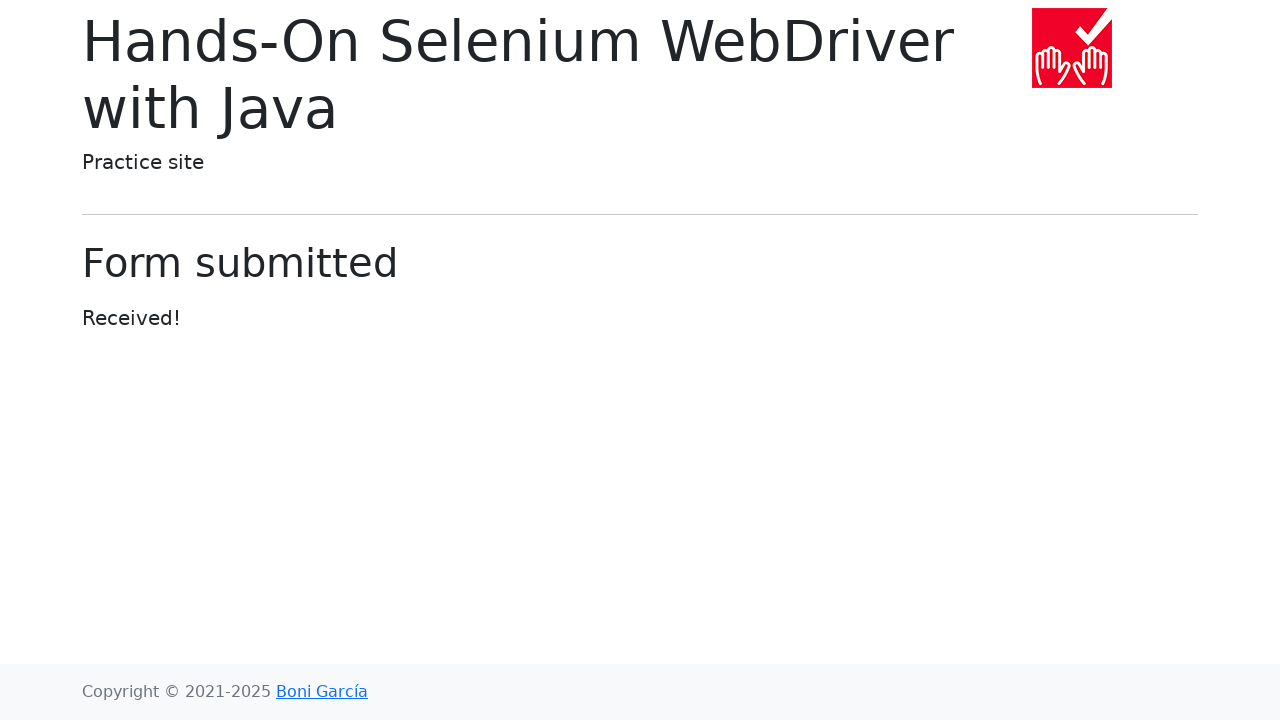

Success message element is visible
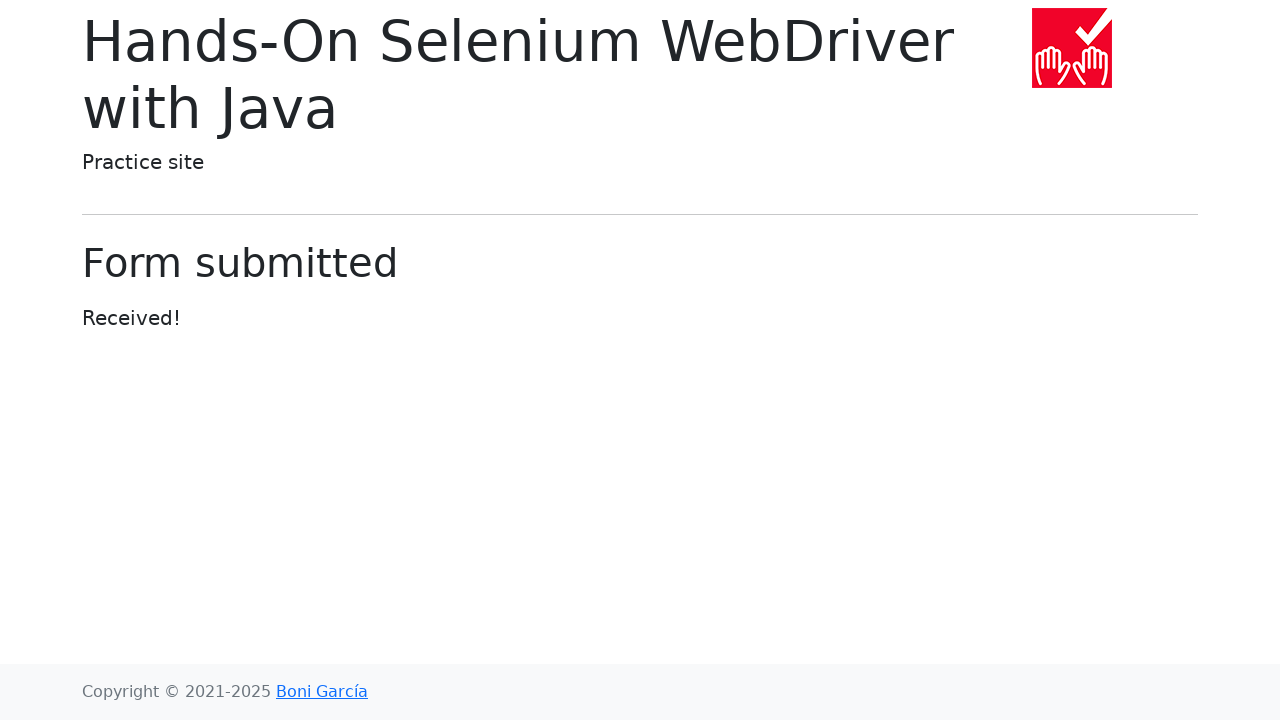

Verified success message text is 'Form submitted'
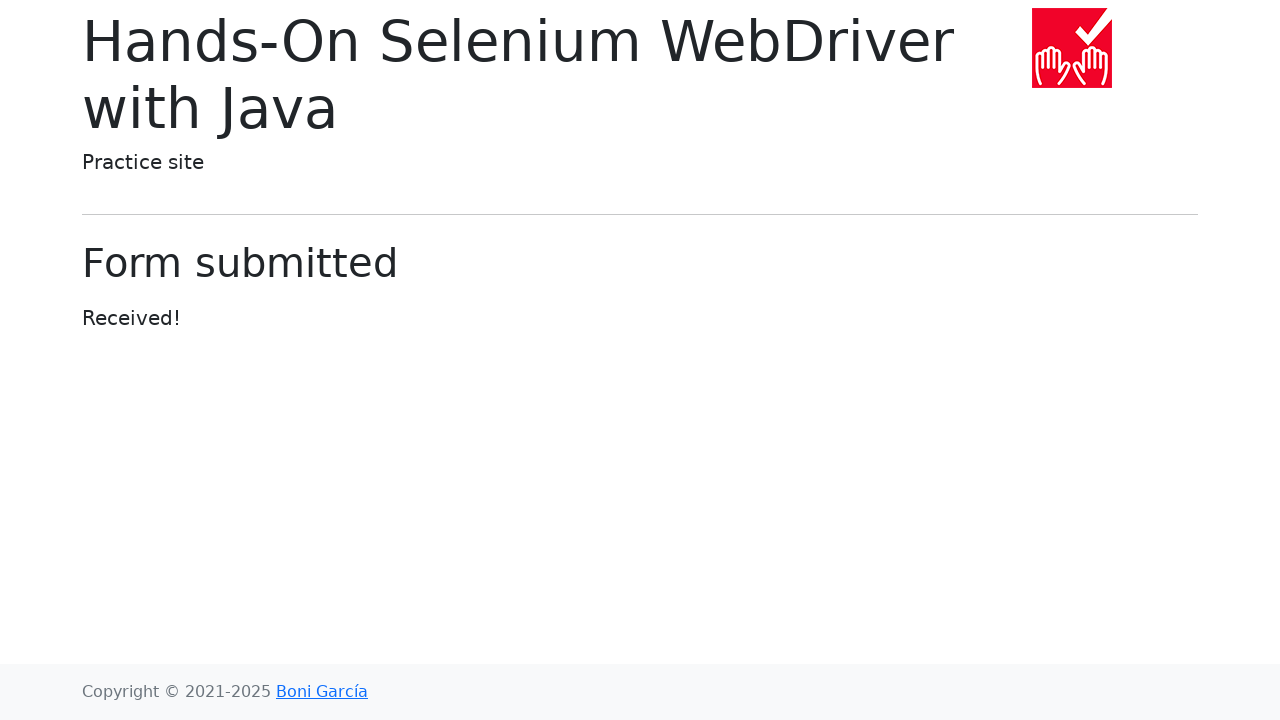

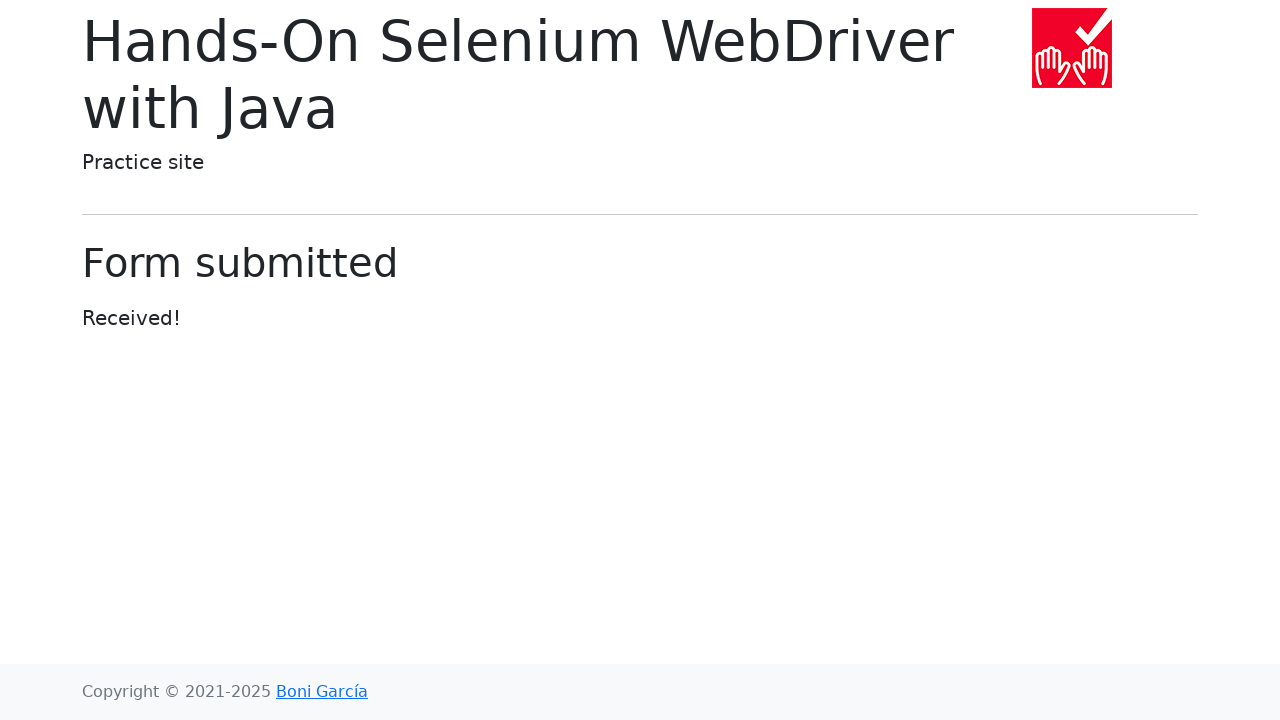